Tests radio button selection by clicking the third radio button on the automation practice page

Starting URL: https://rahulshettyacademy.com/AutomationPractice/

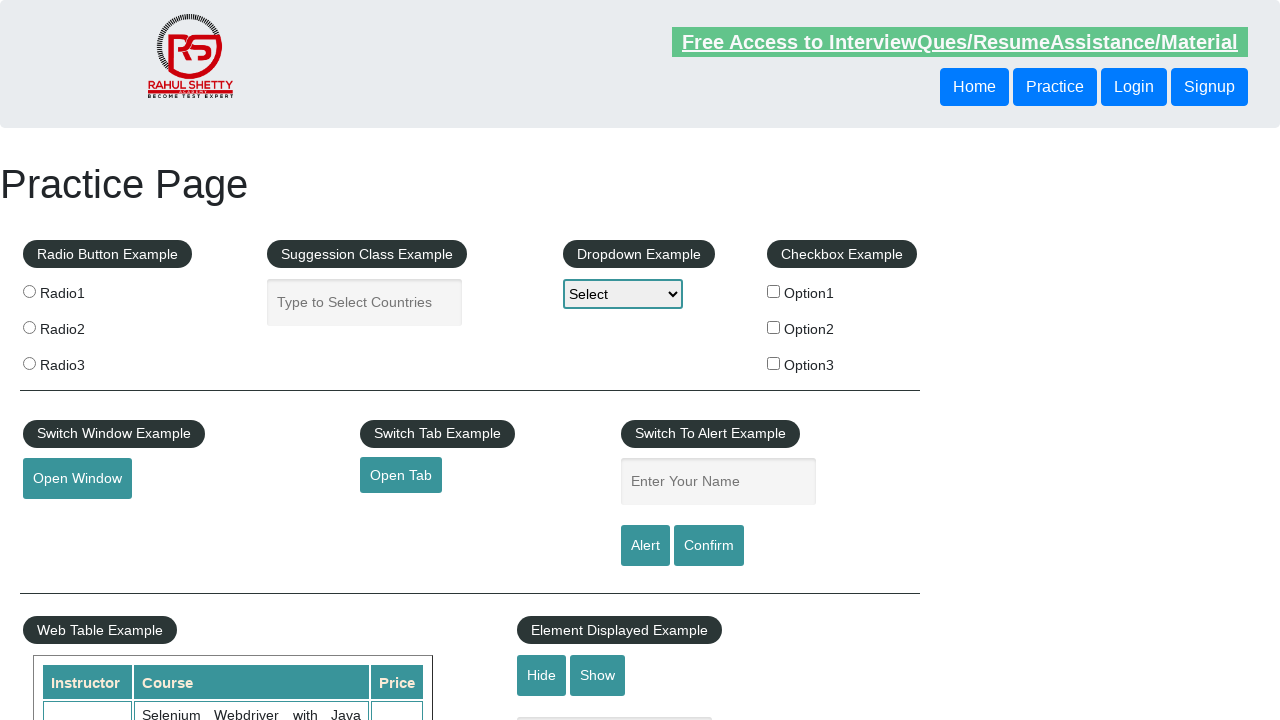

Located all radio buttons on the page
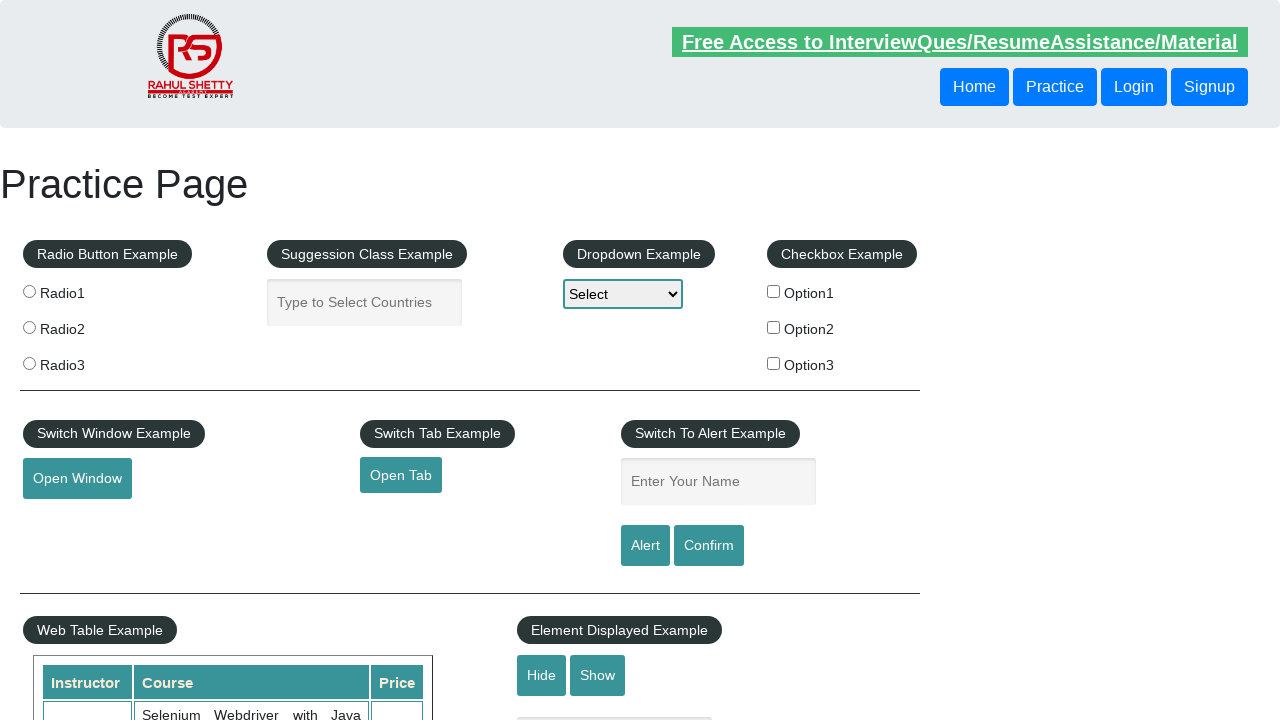

Clicked the third radio button at (29, 363) on input[name='radioButton'] >> nth=2
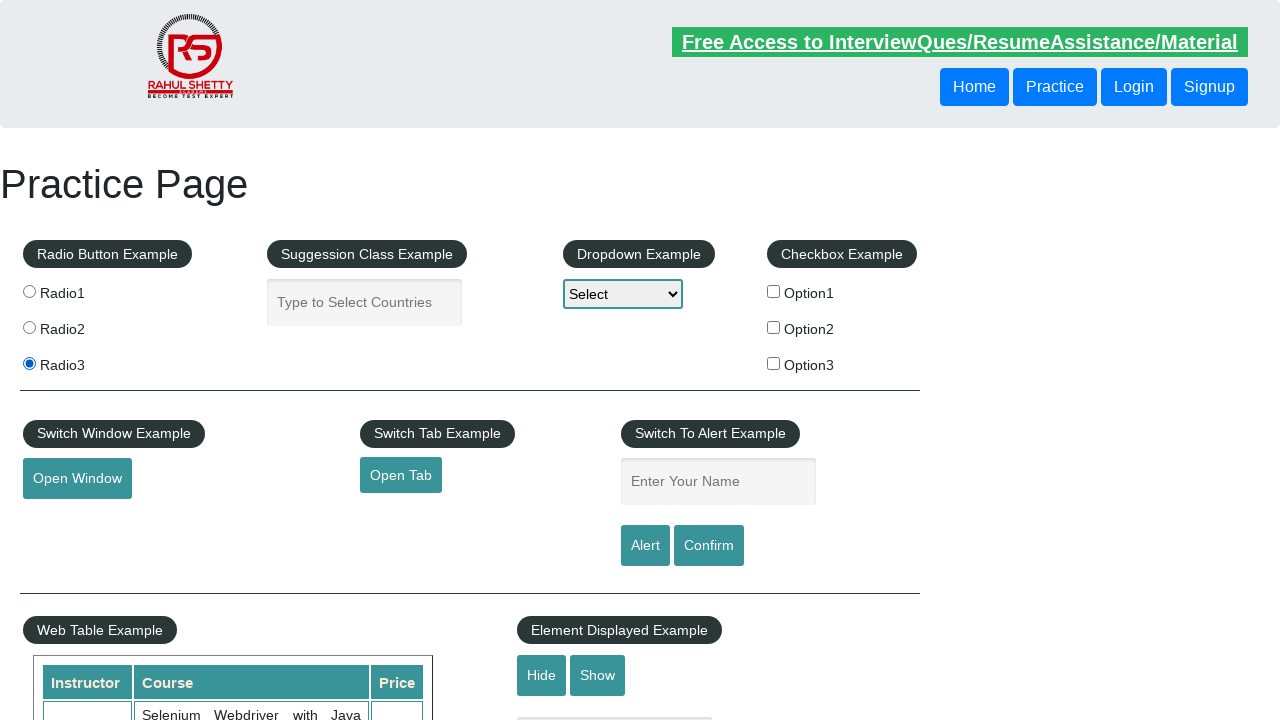

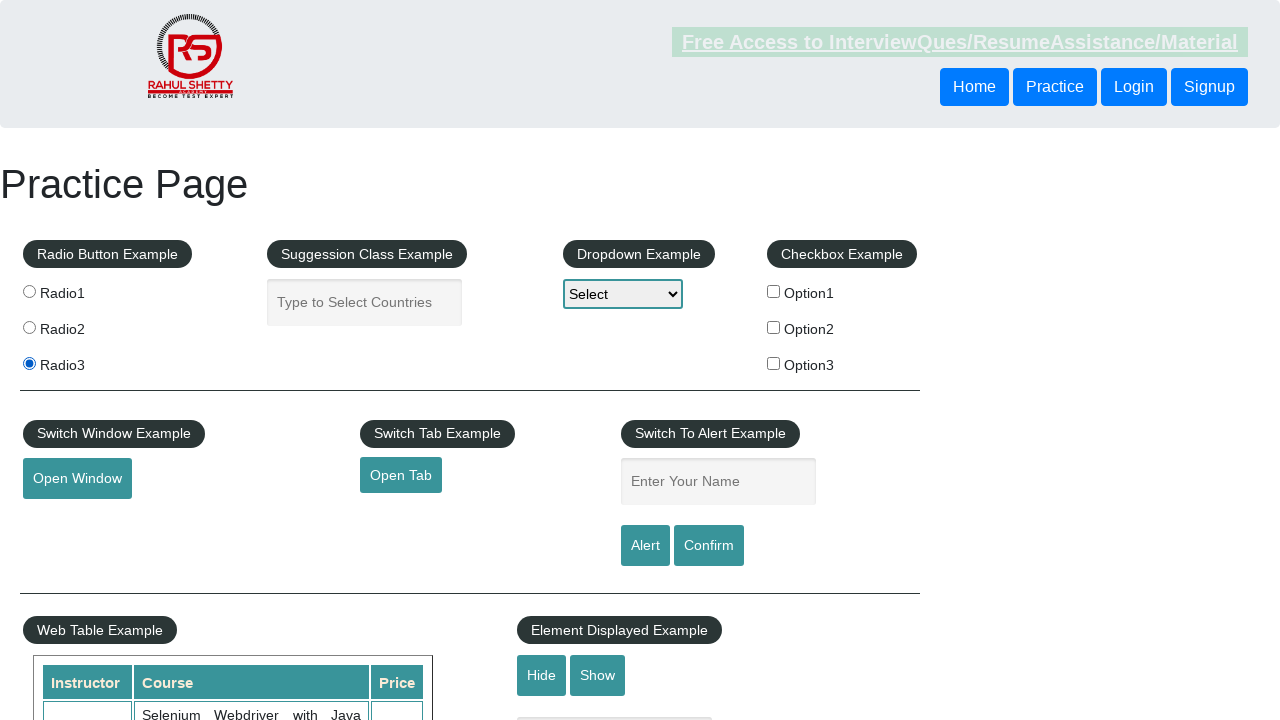